Tests mouse hover/double-click functionality by navigating to a dropdown menu demo page and performing a double-click action on a specific element.

Starting URL: https://bonigarcia.dev/selenium-webdriver-java/dropdown-menu.html

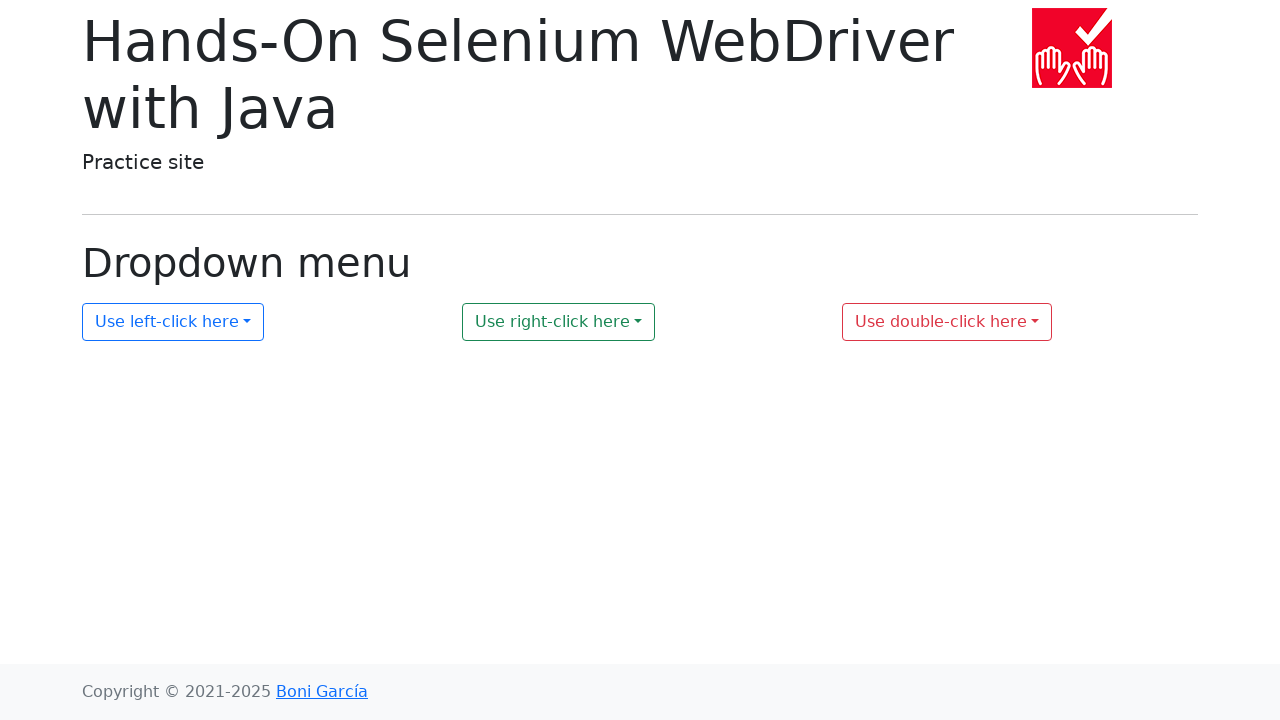

Navigated to dropdown menu demo page
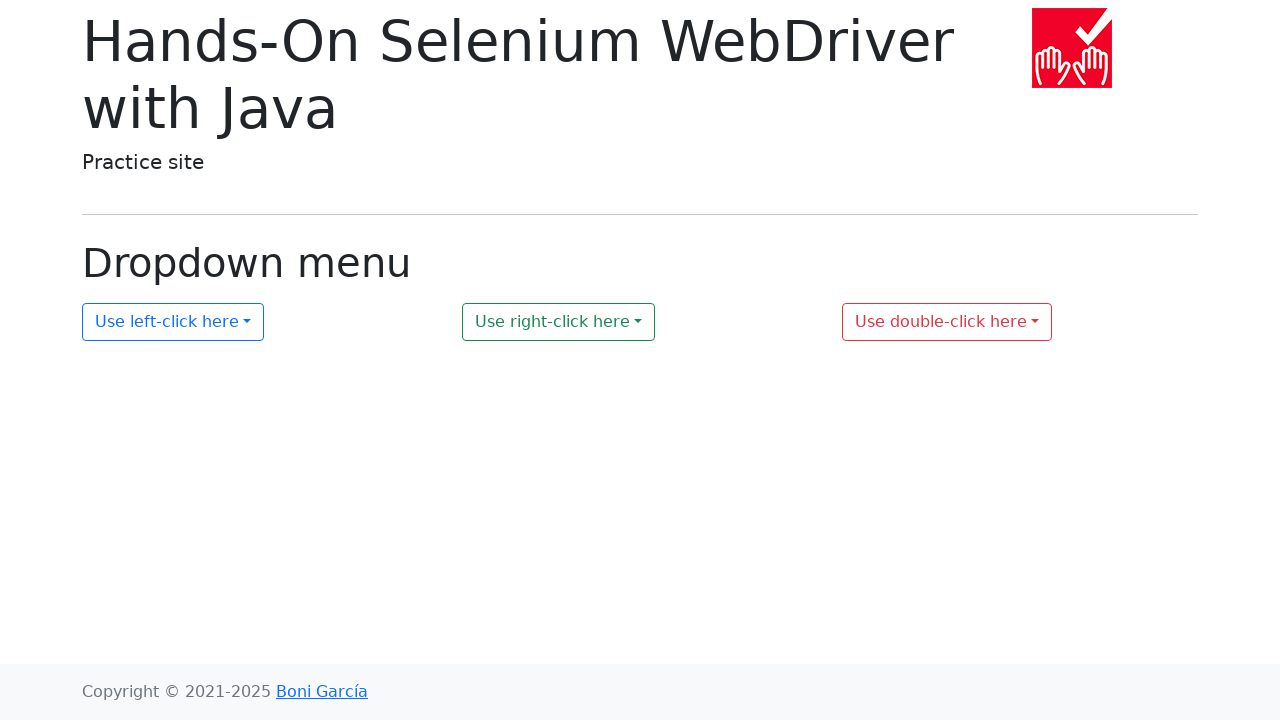

Performed double-click on 'Use double-click here' element at (947, 322) on text=Use double-click here
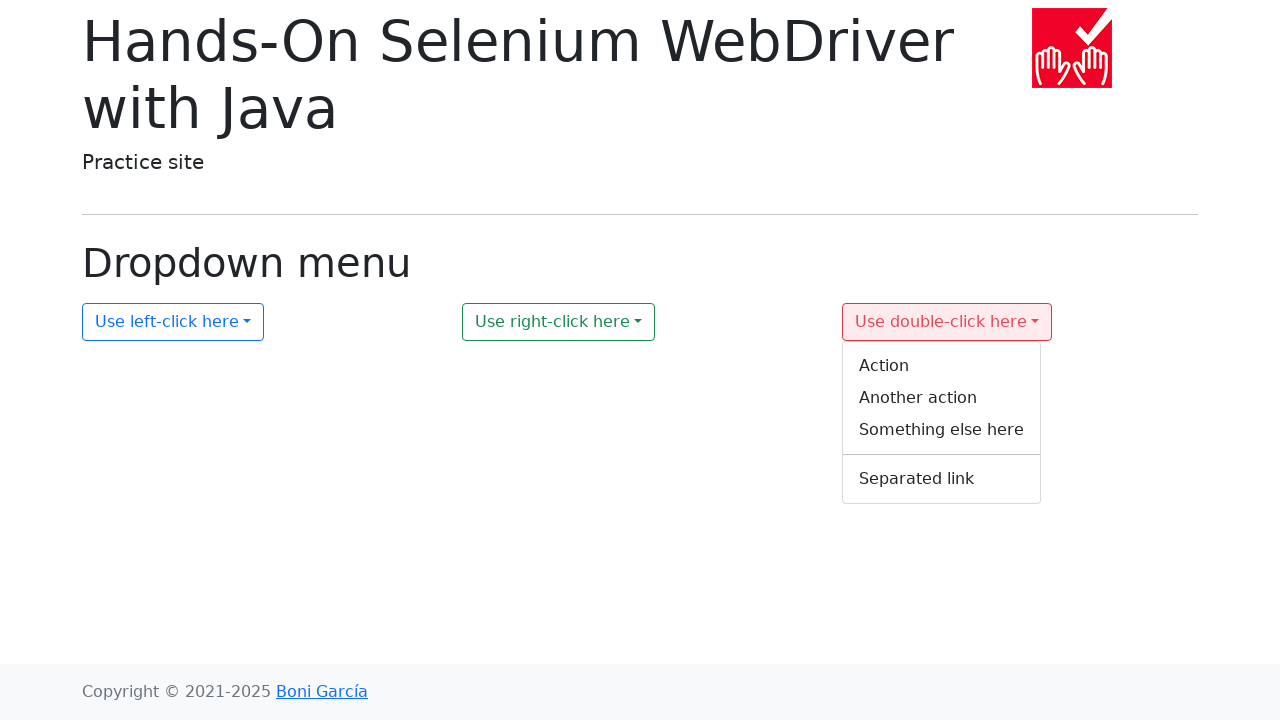

Waited 2 seconds for resulting action to complete
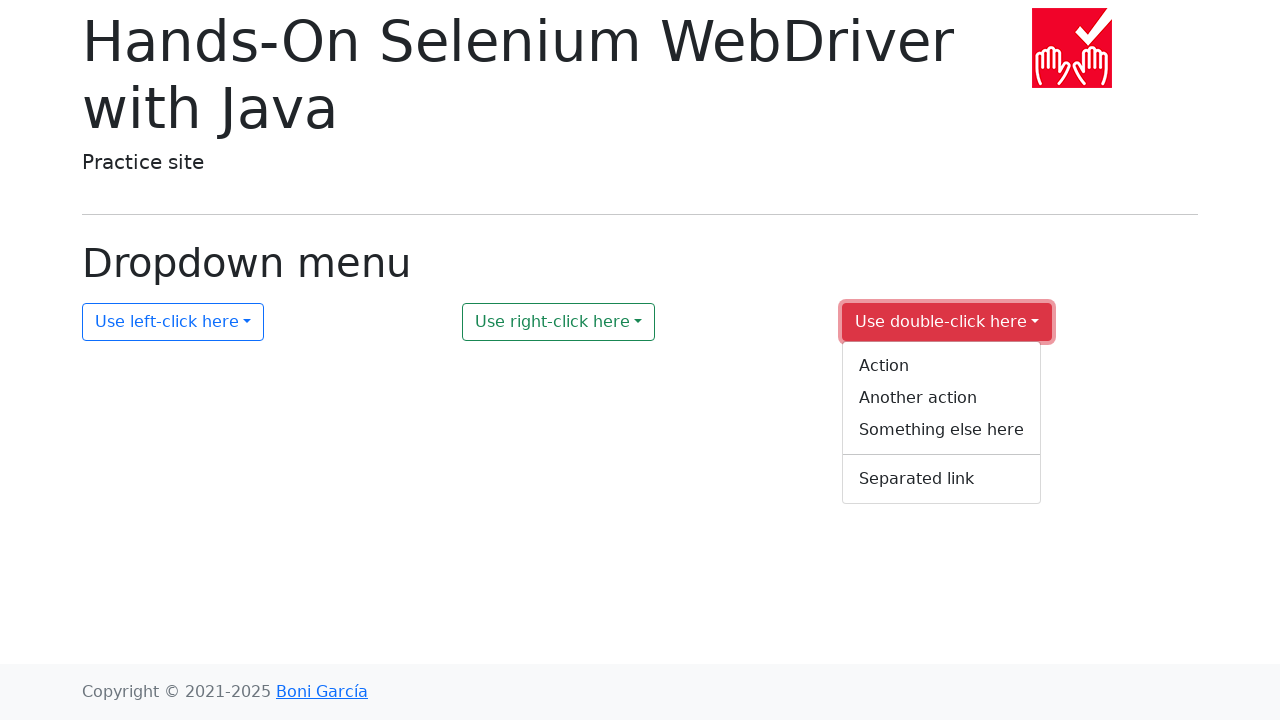

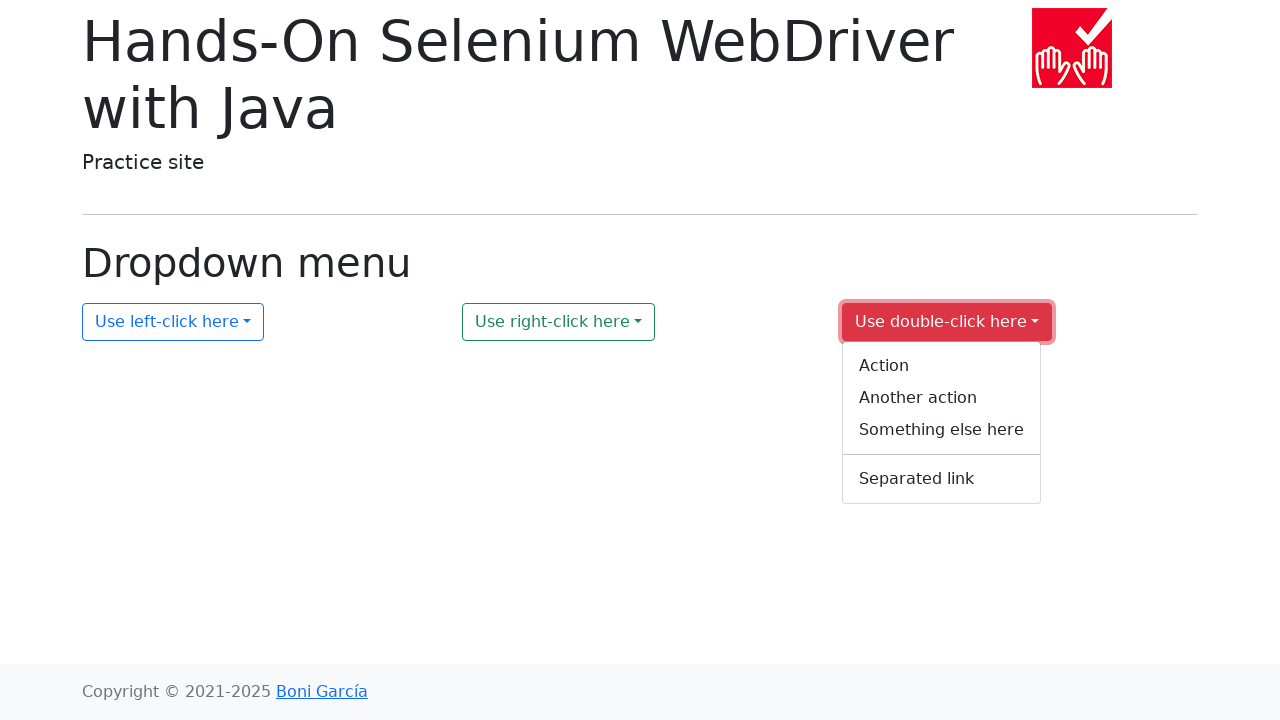